Navigates to probuildstats.com and verifies that match cards are displayed on the page, then clicks on the first match card to verify it loads properly.

Starting URL: https://probuildstats.com/

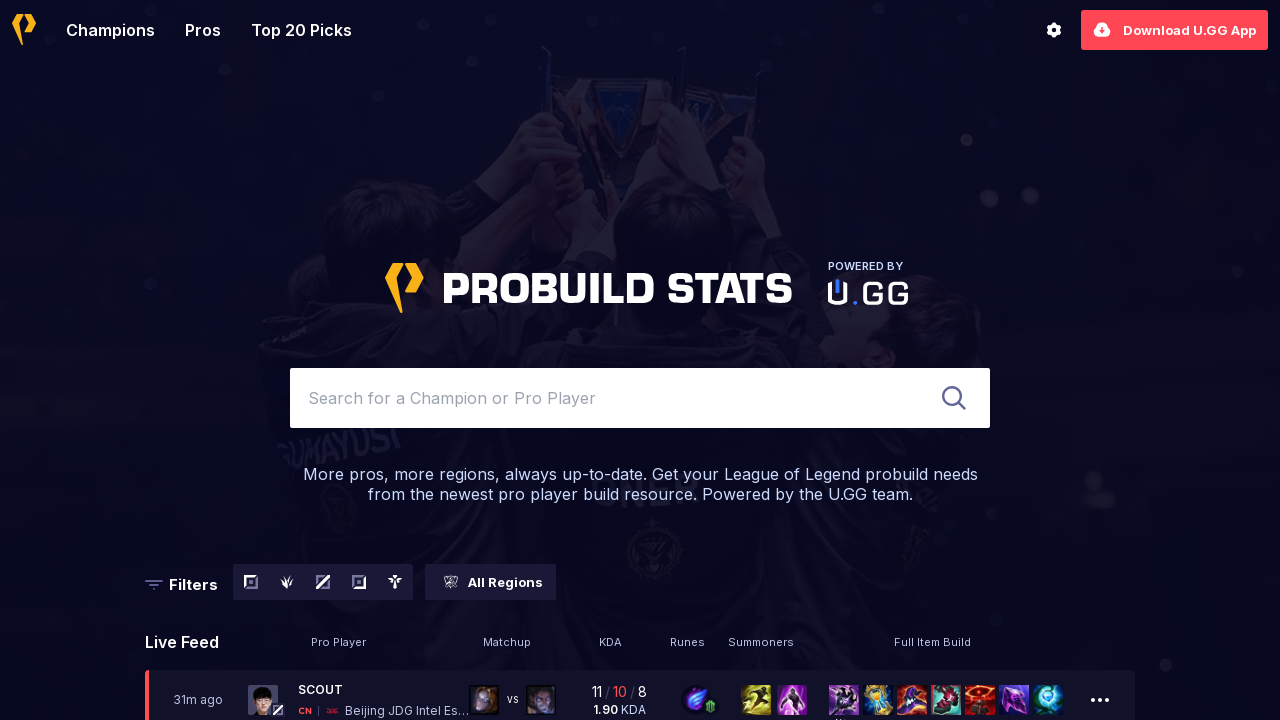

Navigated to https://probuildstats.com/
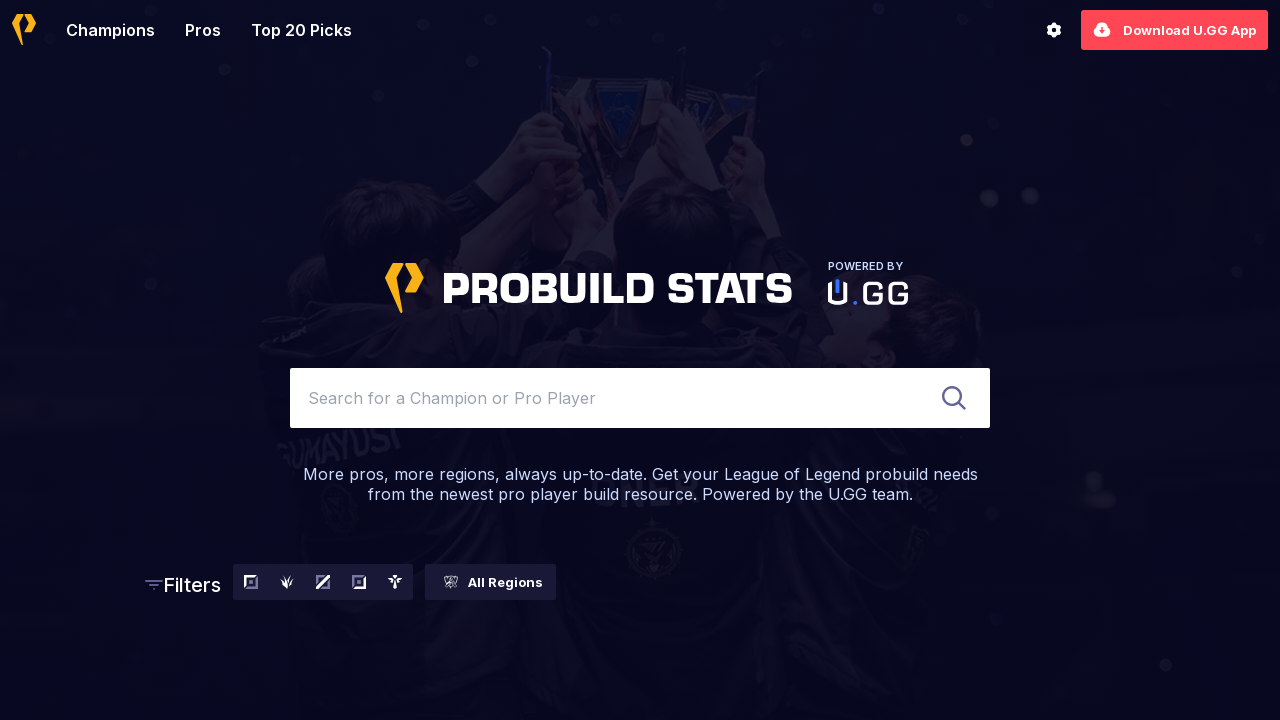

Match cards loaded on main page
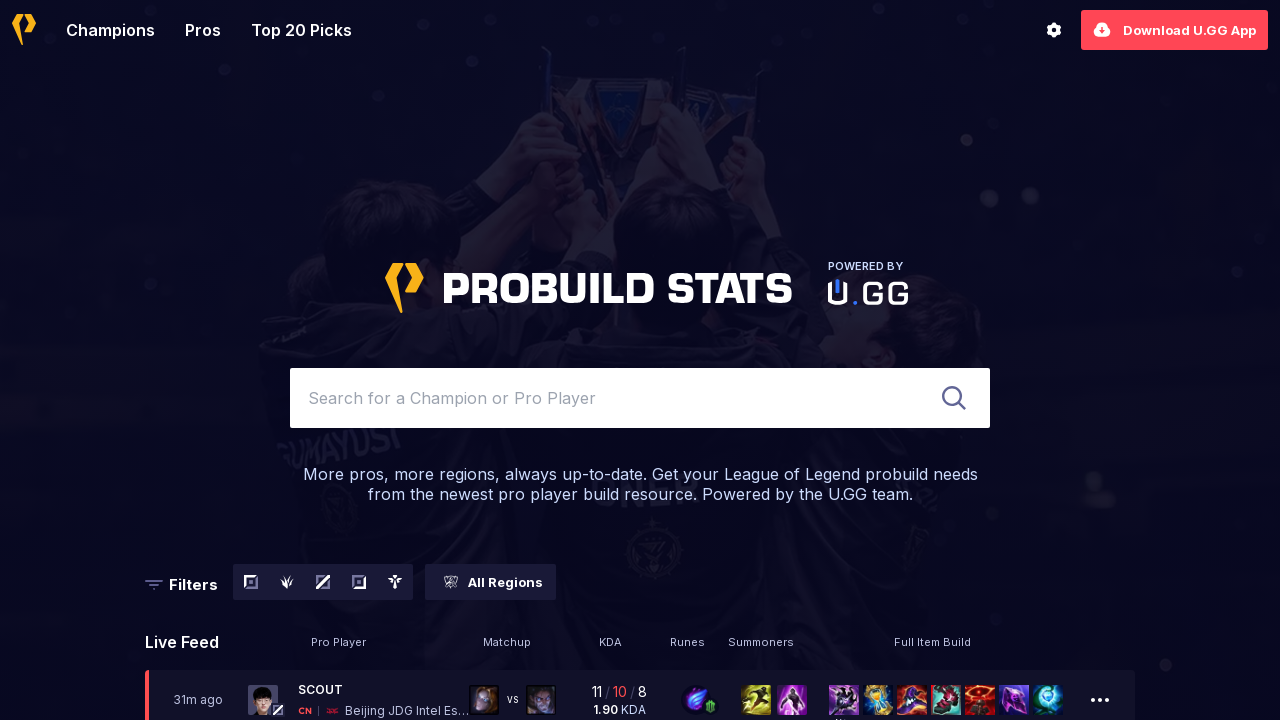

Clicked on first match card at (640, 690) on .match-card >> nth=0
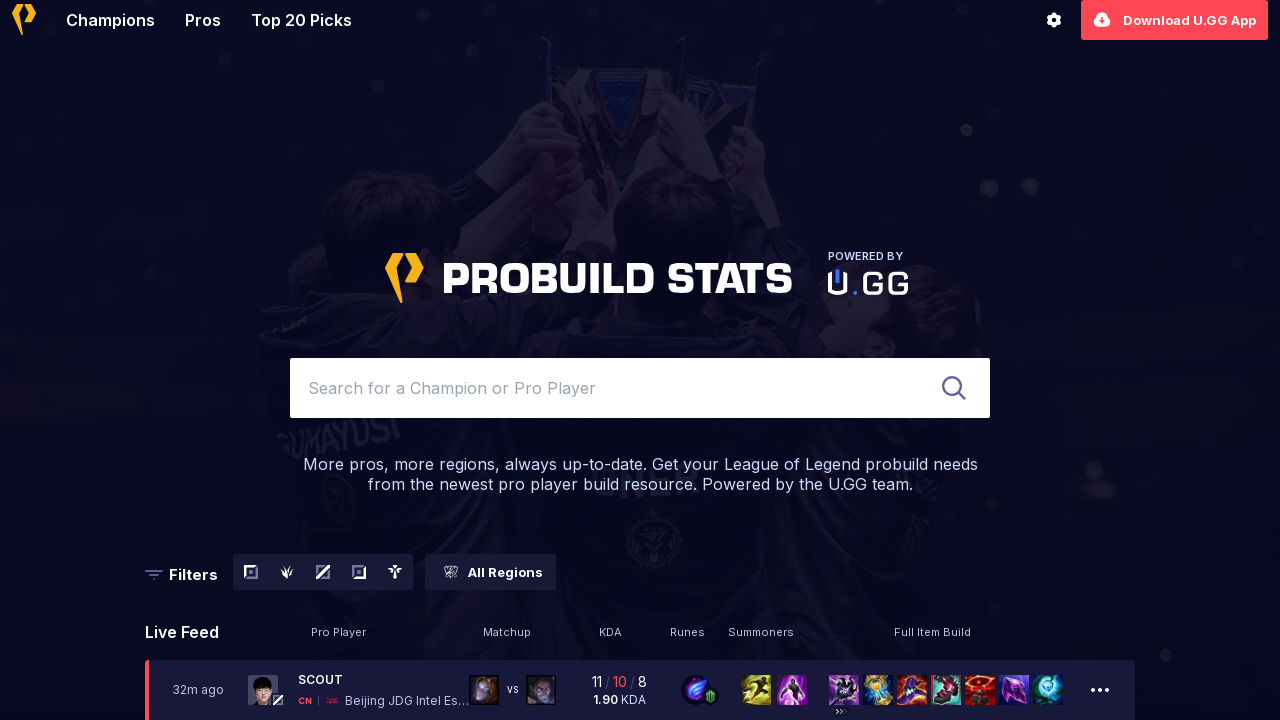

Match detail page loaded with match card visible
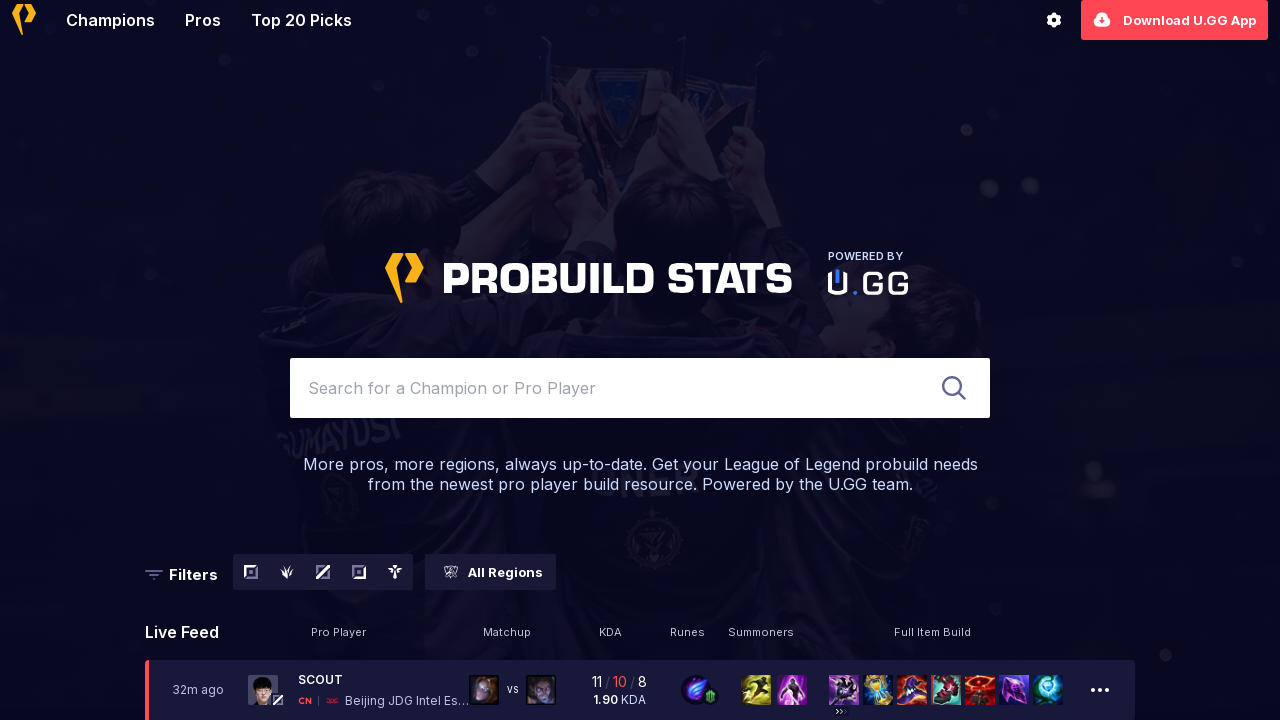

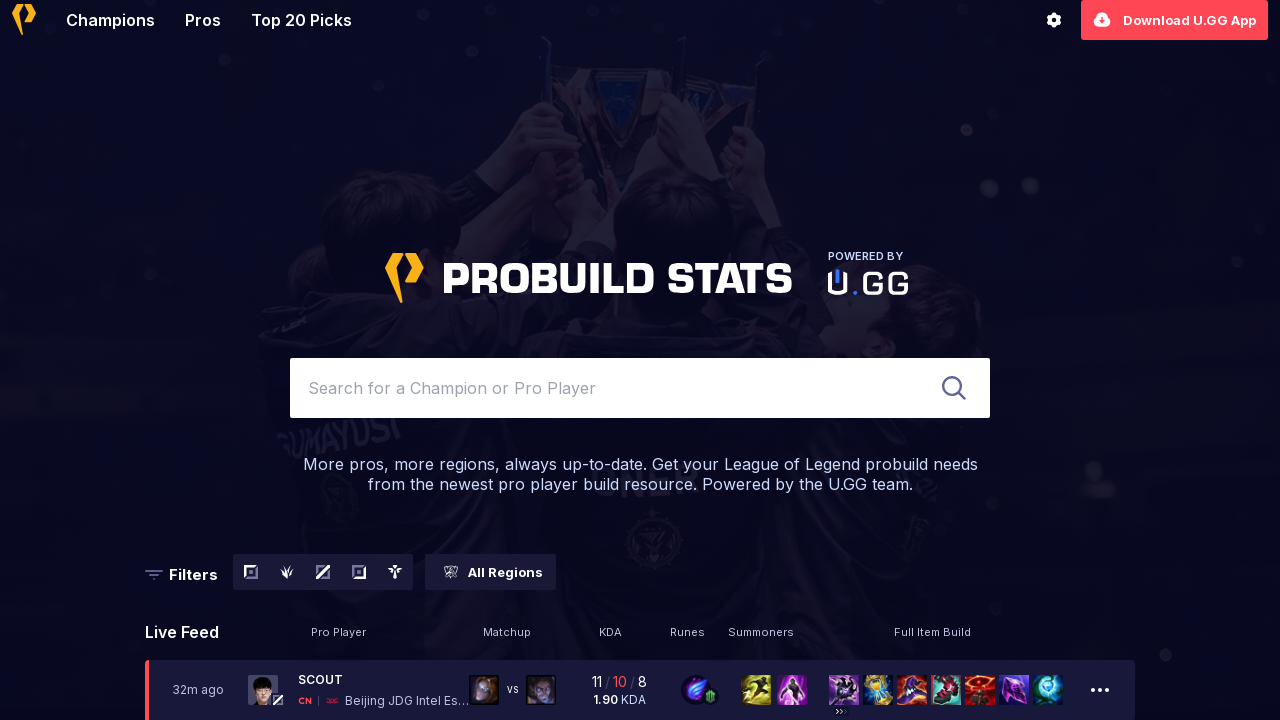